Navigates to afisha.ru website and waits for the page to load.

Starting URL: https://afisha.ru

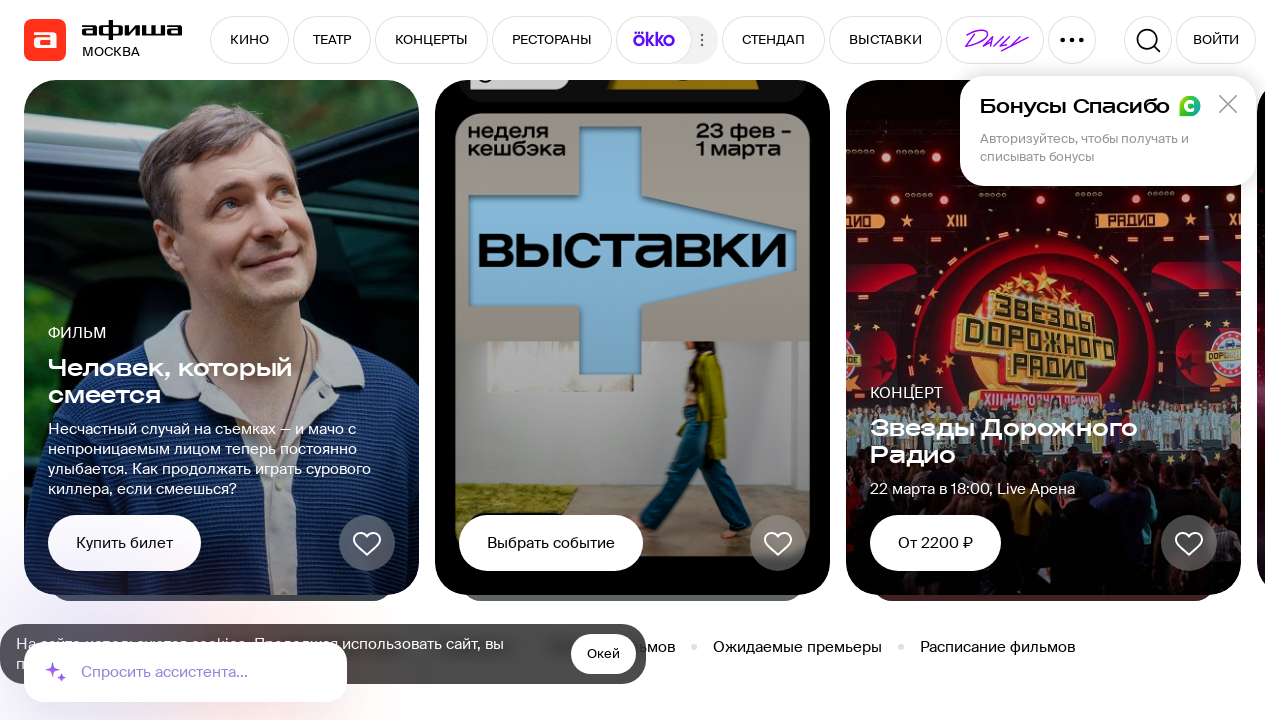

Waited for afisha.ru page to fully load with networkidle state
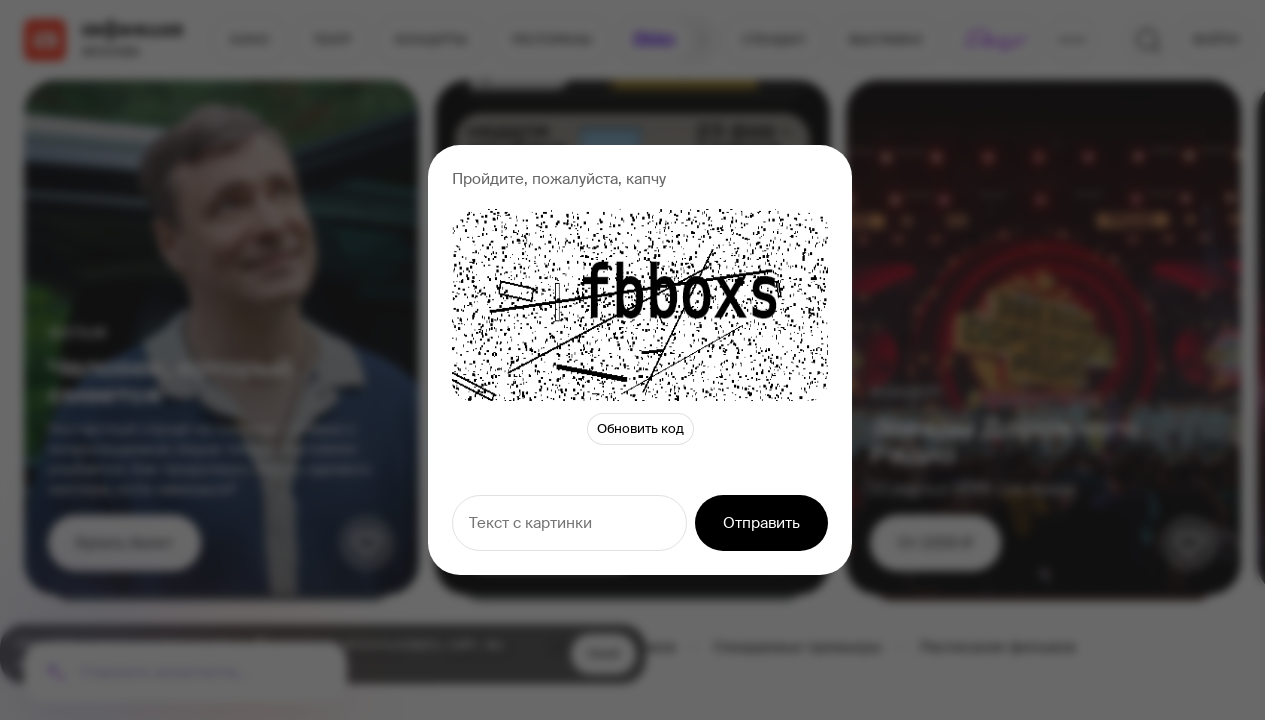

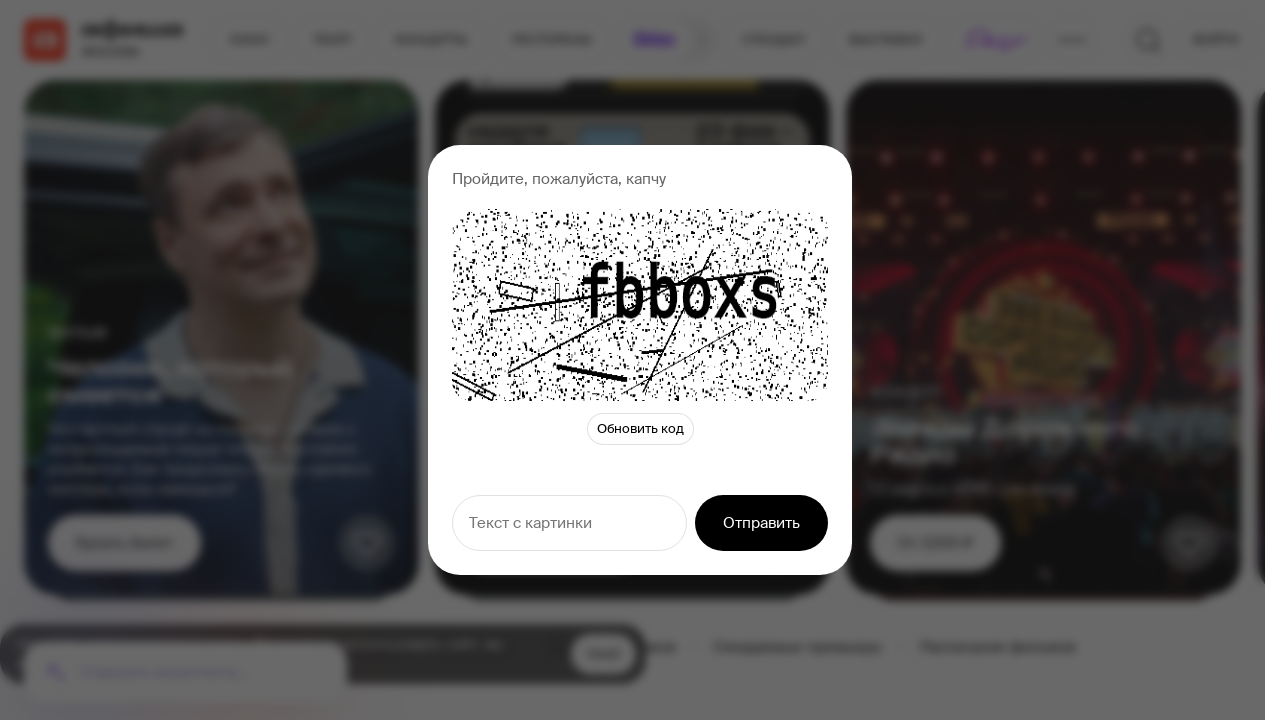